Tests navigation from the Playwright homepage to the Installation page by clicking the "Get started" link

Starting URL: https://playwright.dev/

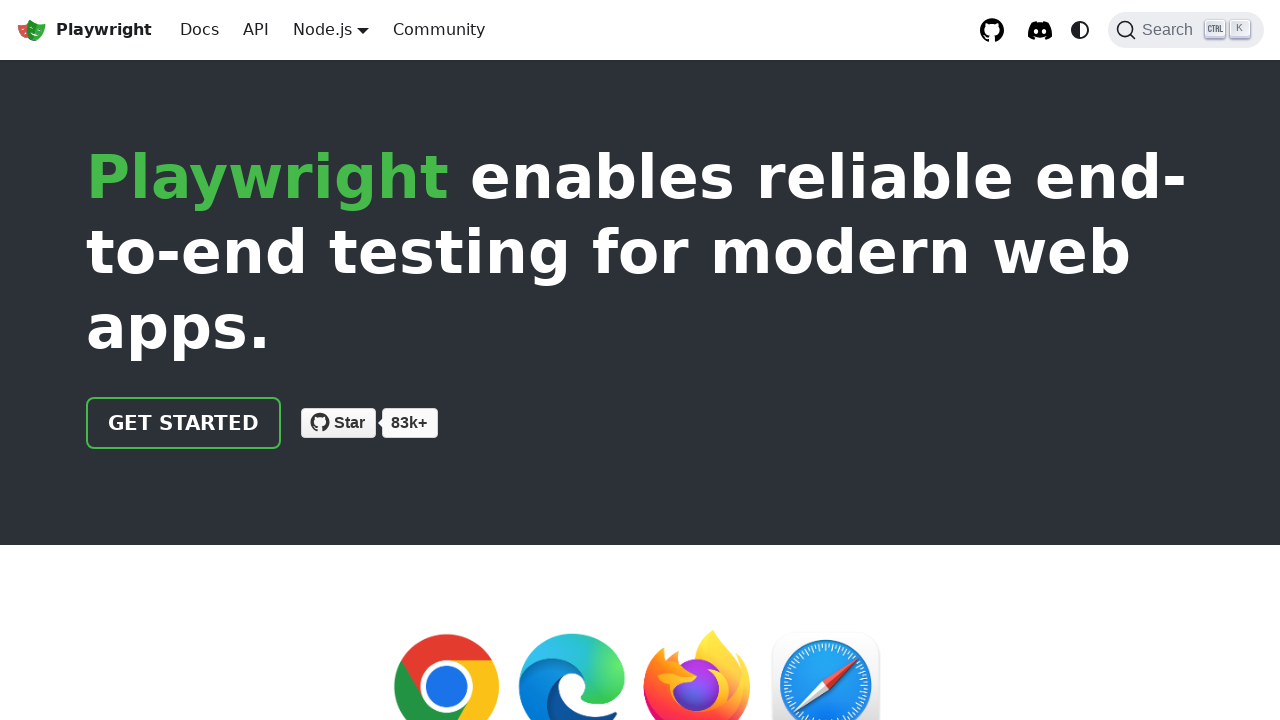

Clicked the 'Get started' link on Playwright homepage at (184, 423) on internal:role=link[name="Get started"i]
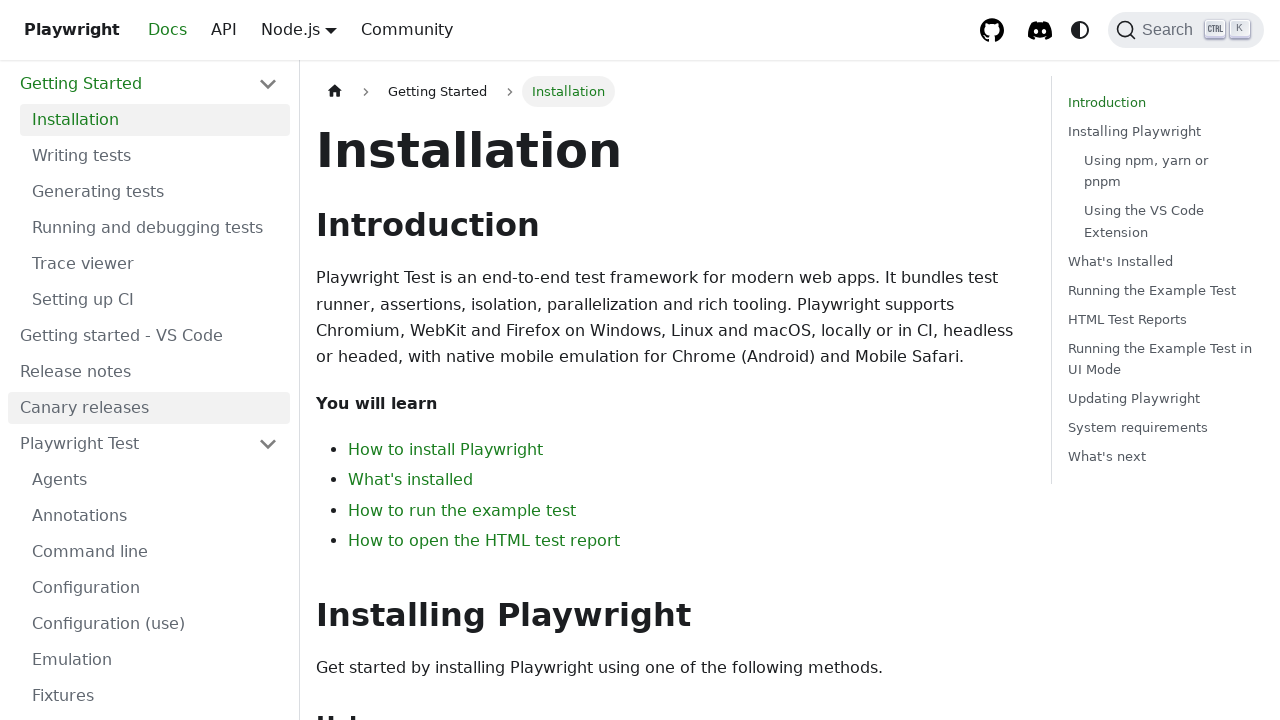

Installation heading appeared on the page
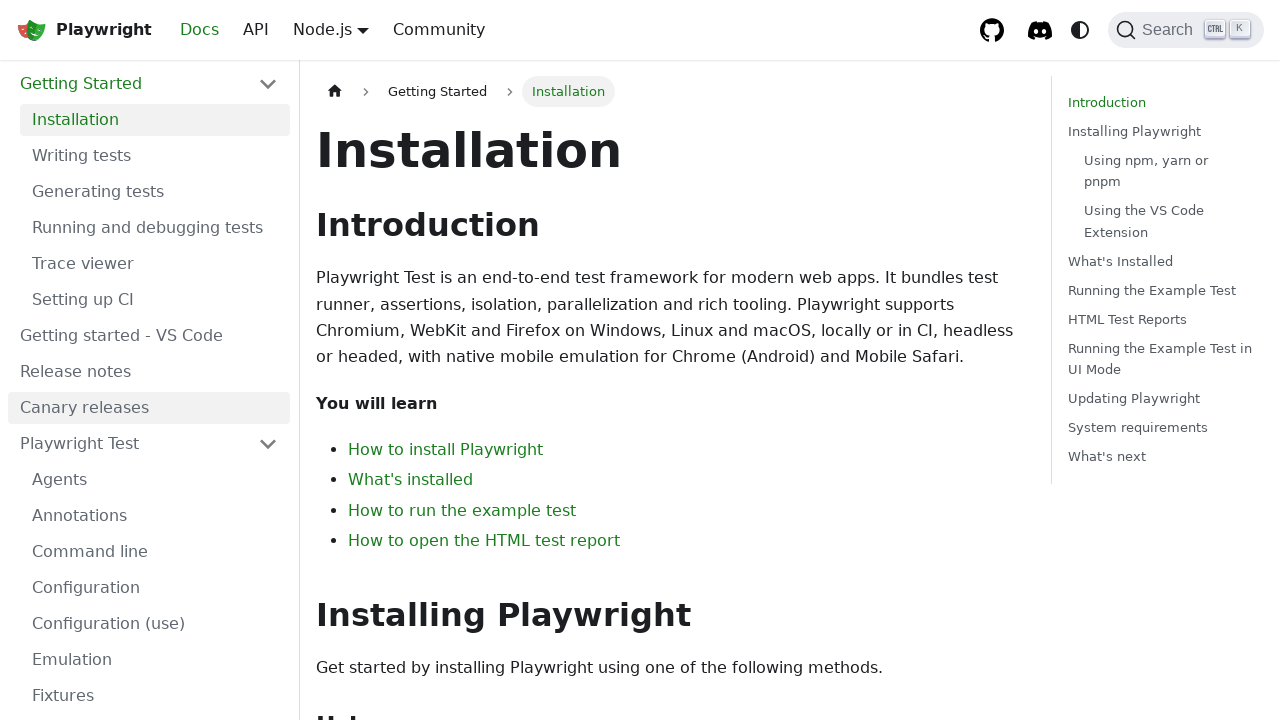

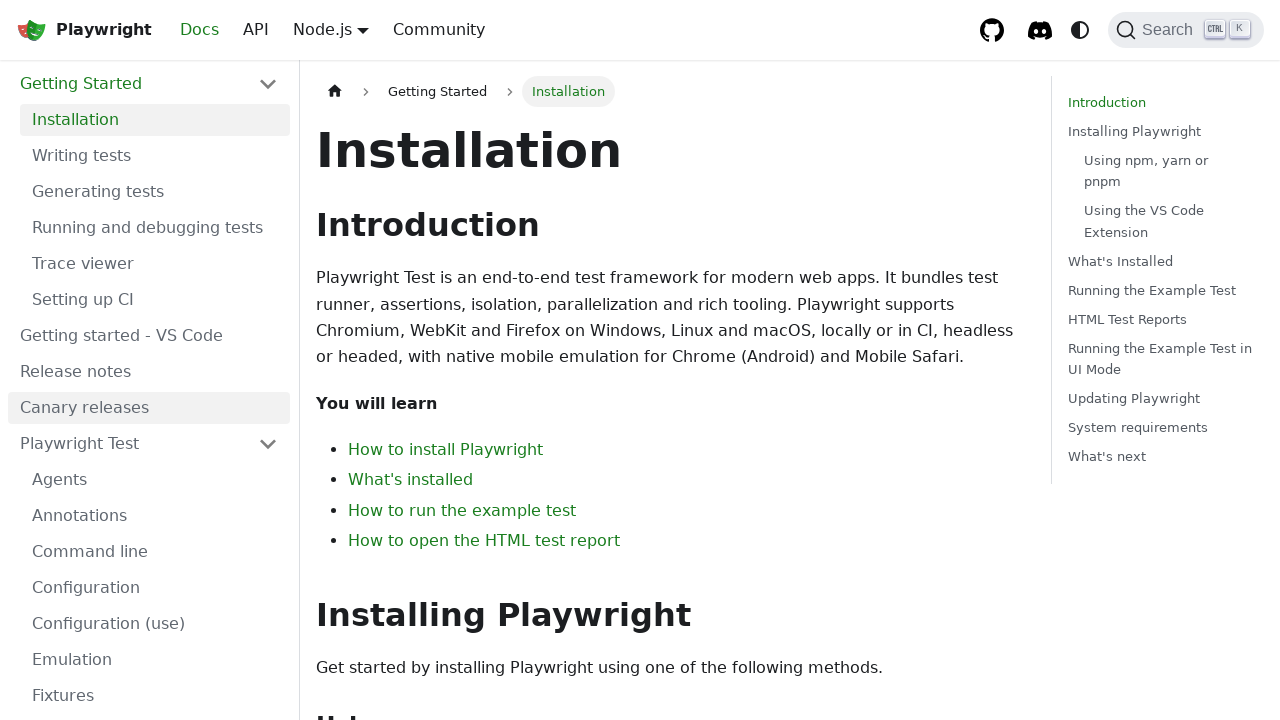